Tests updating a todo item by double-clicking to edit, changing the text, and pressing Enter

Starting URL: https://todolist.james.am/#/

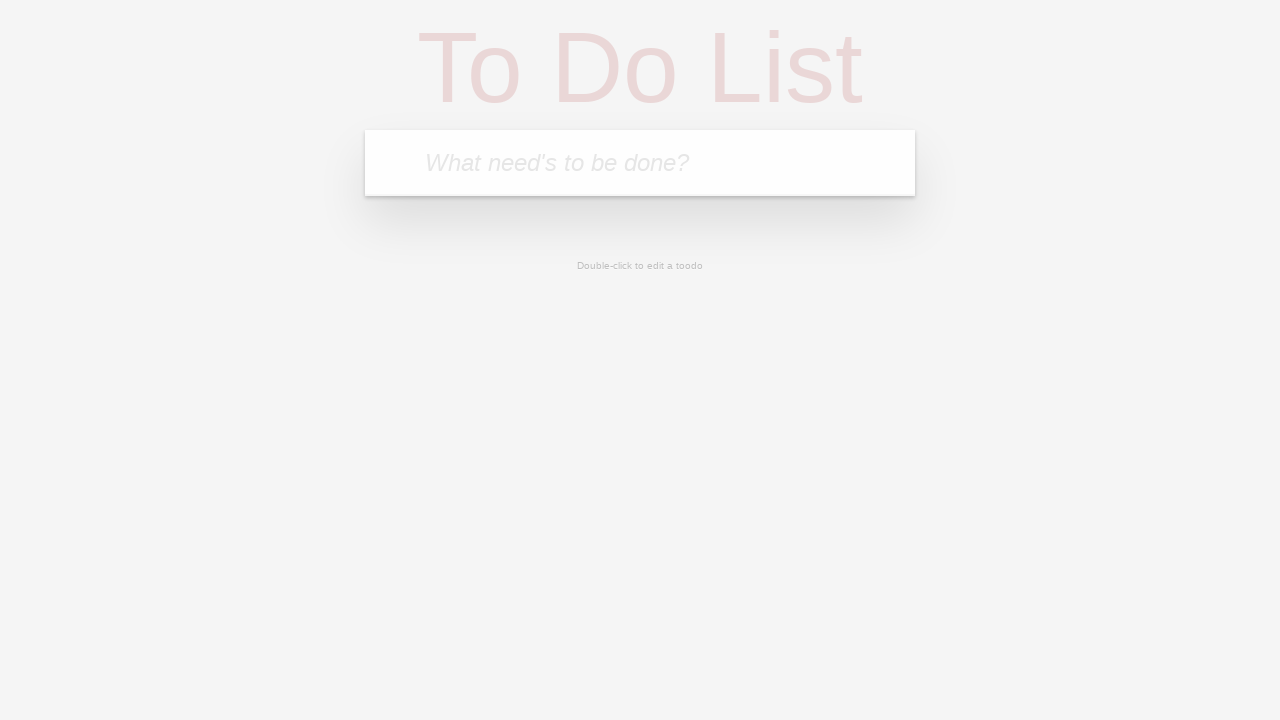

Filled new todo input with '1 uzduotis' on input.new-todo
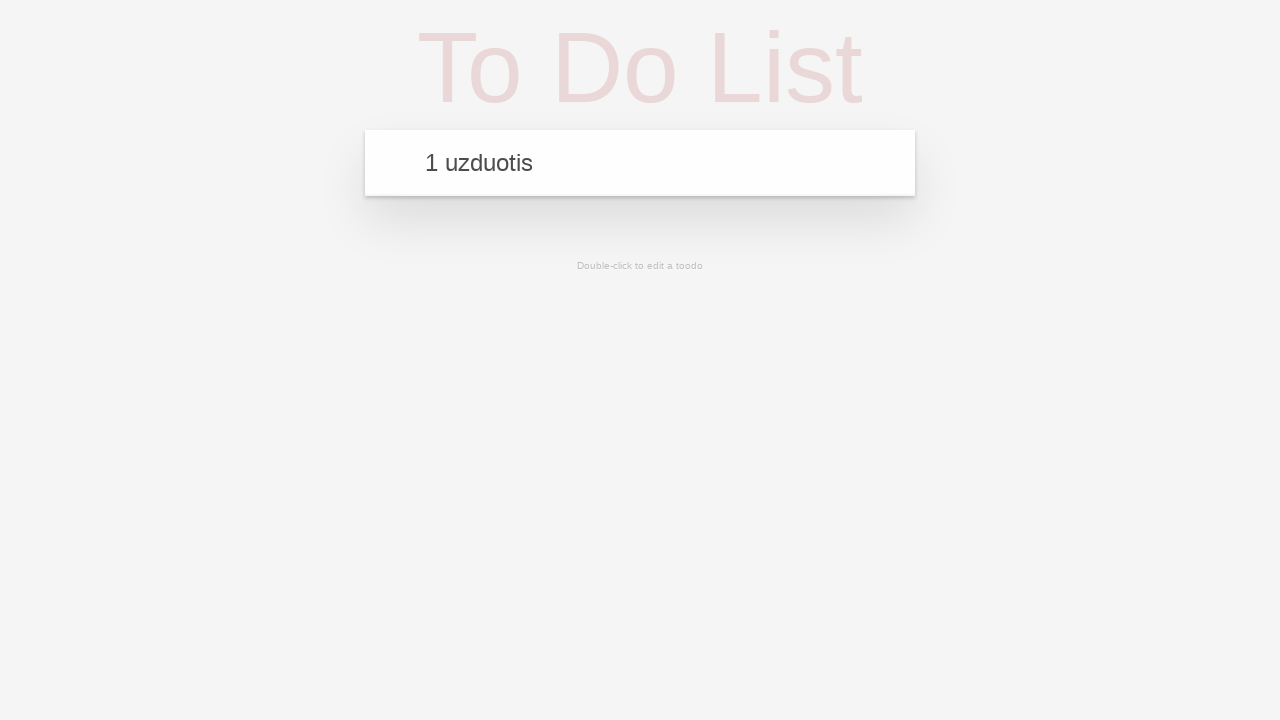

Pressed Enter to create new todo item on input.new-todo
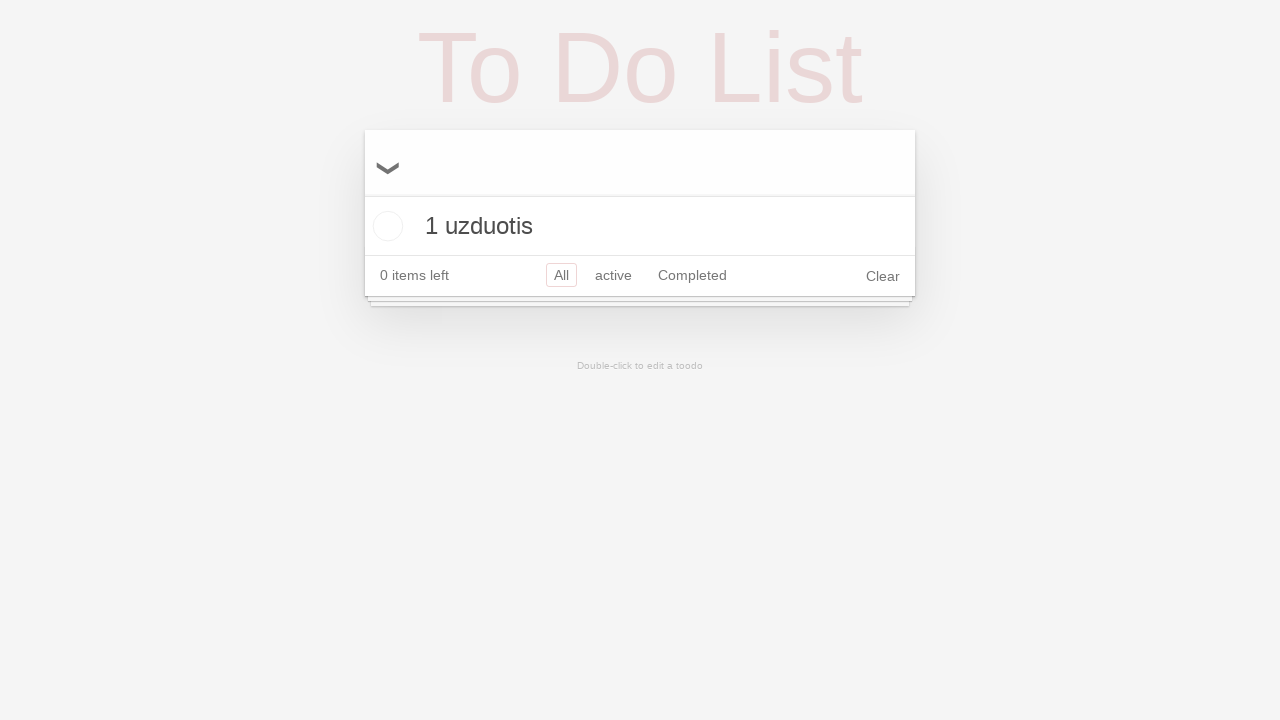

Located todo item with text '1 uzduotis'
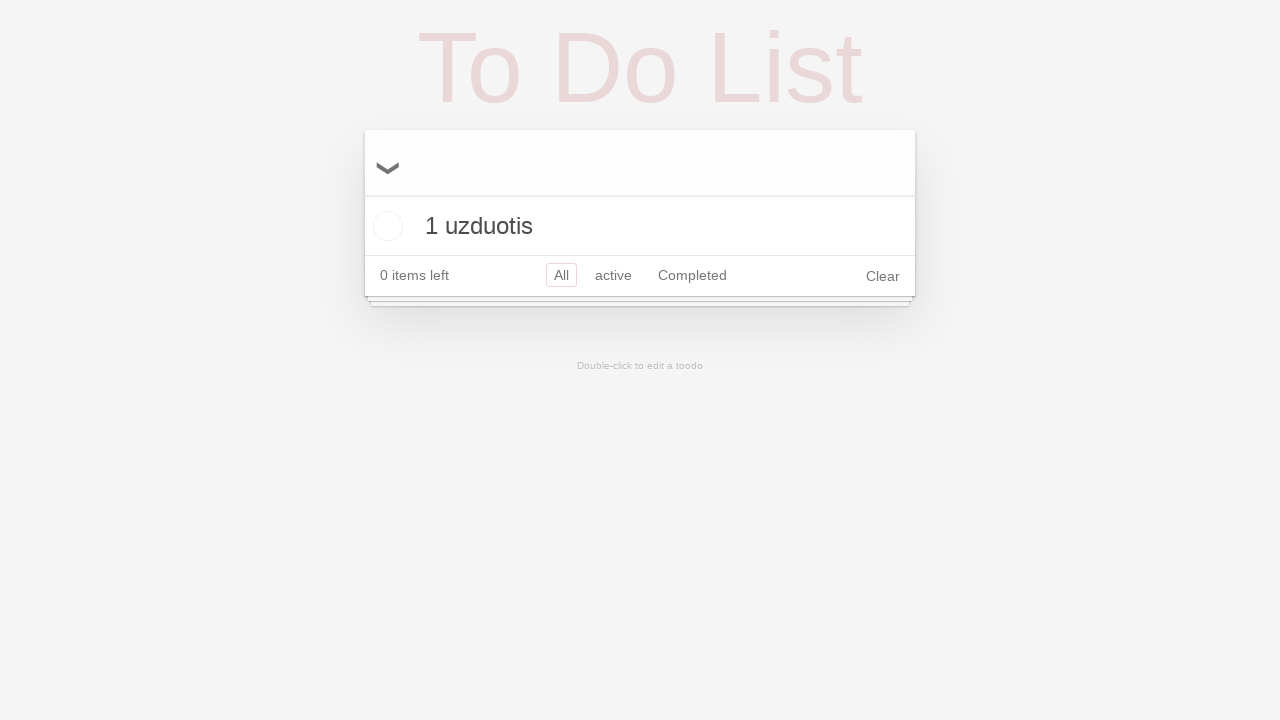

Double-clicked todo item to enter edit mode at (640, 226) on ul.todo-list li >> internal:has-text="1 uzduotis"i
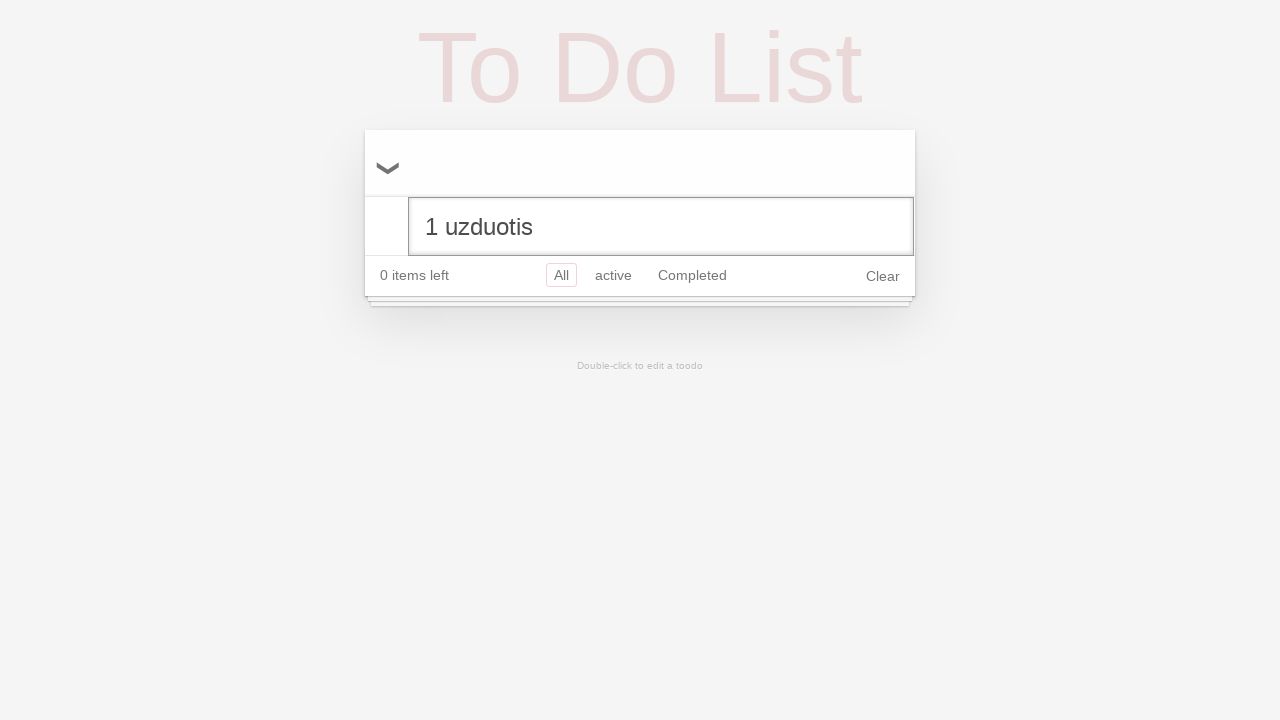

Located edit input field
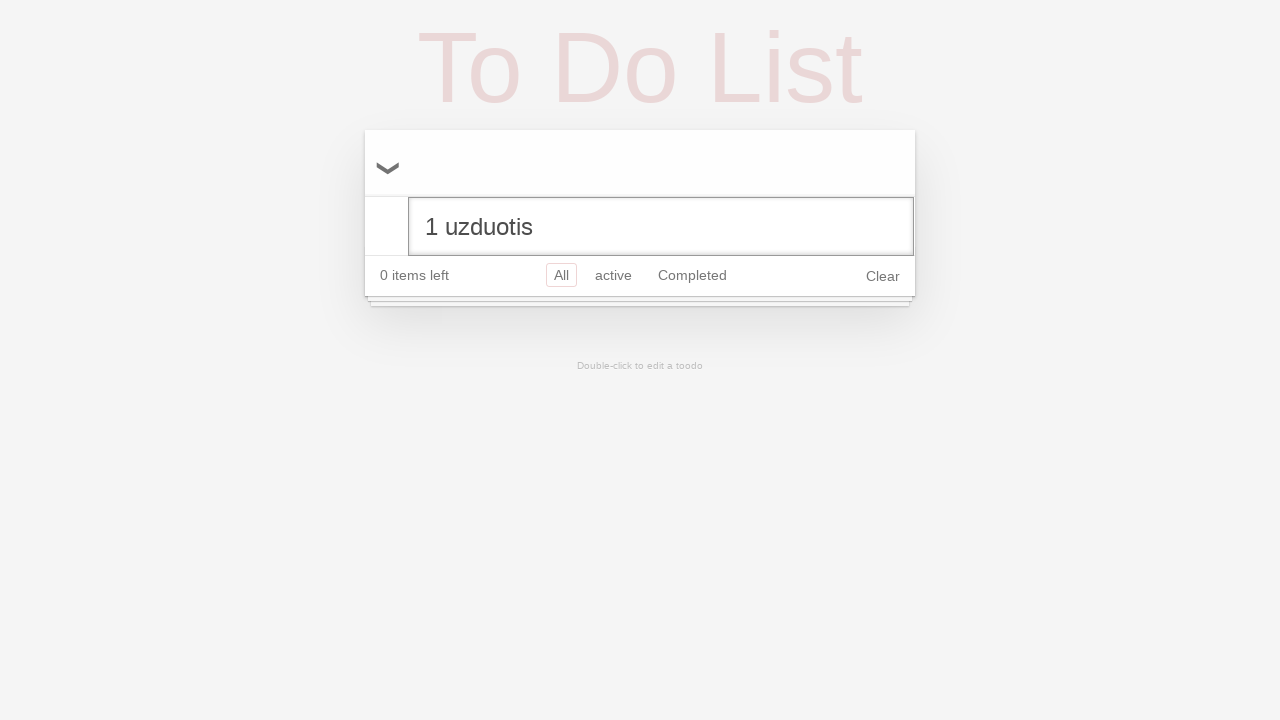

Filled edit input with 'paredagavom' on input.edit
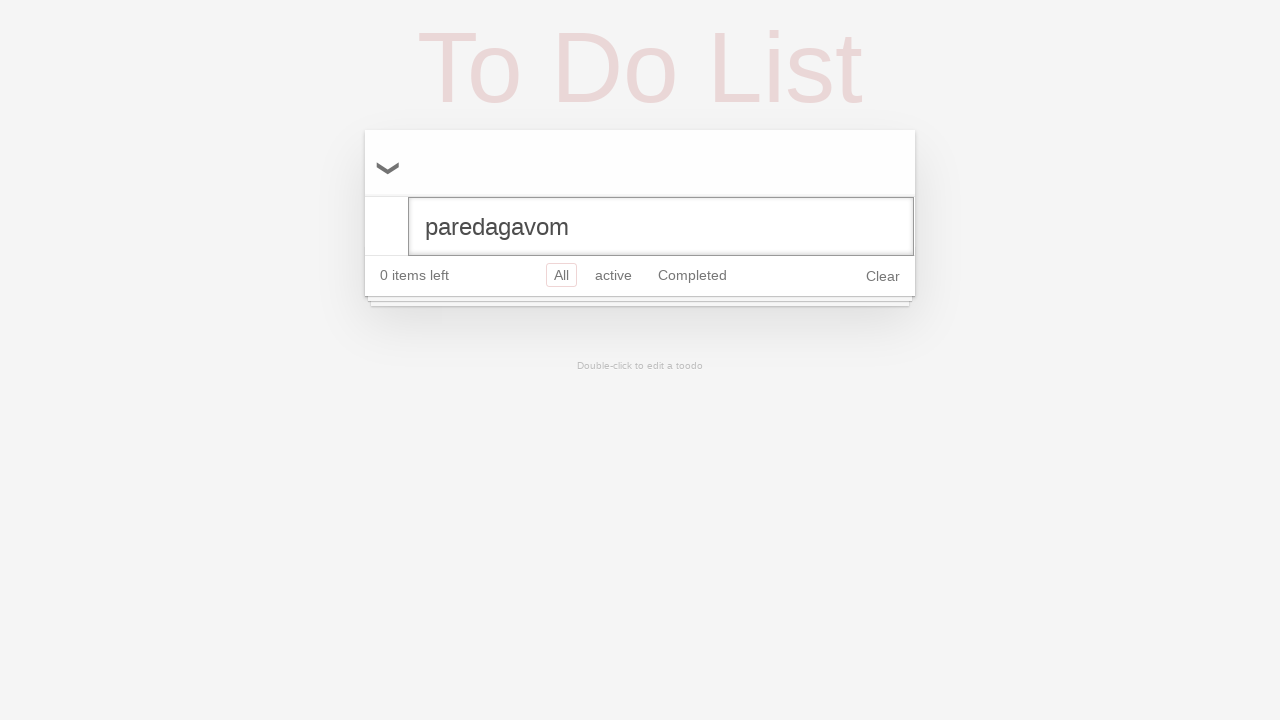

Pressed Enter to confirm edit on input.edit
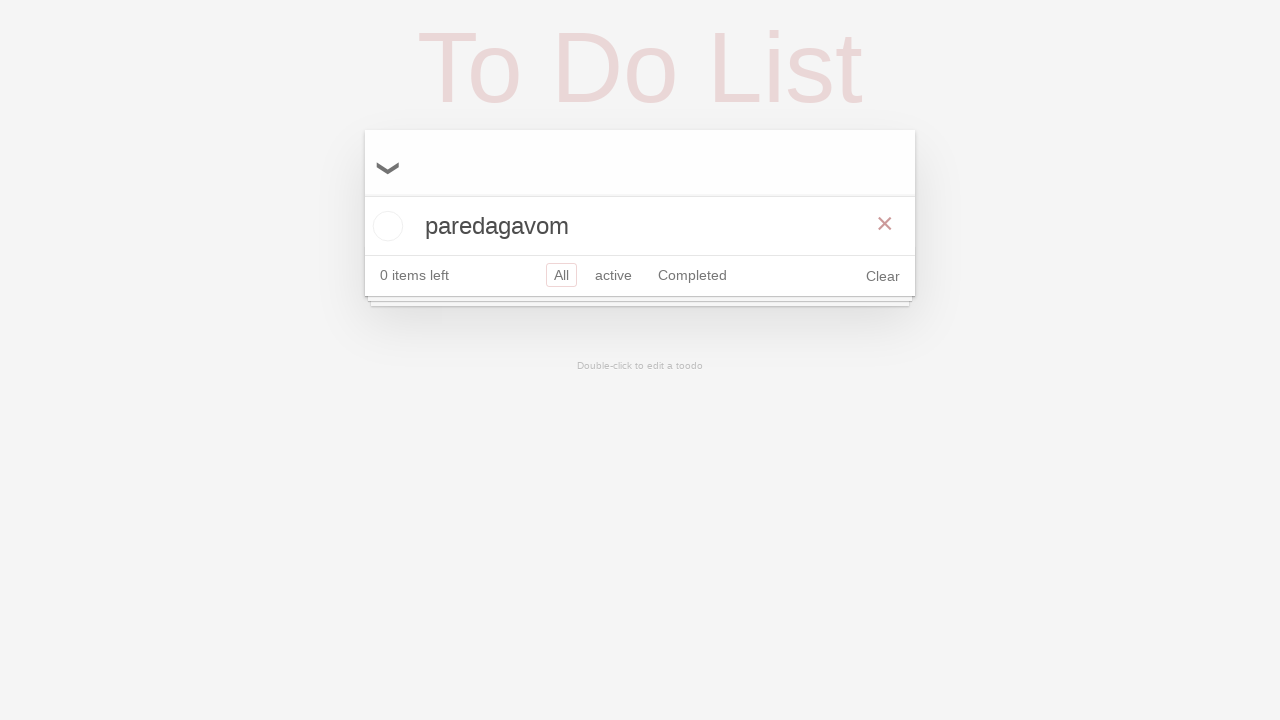

Located edited todo item with text 'paredagavom'
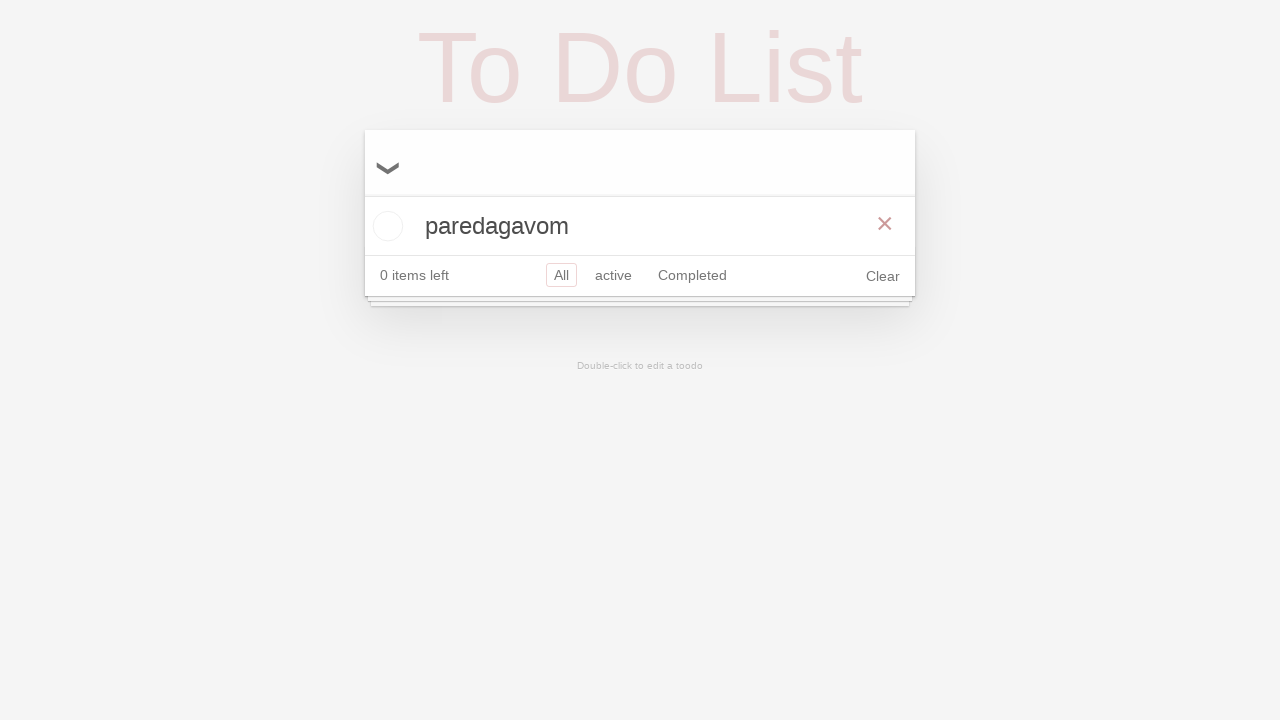

Verified edited todo item is visible
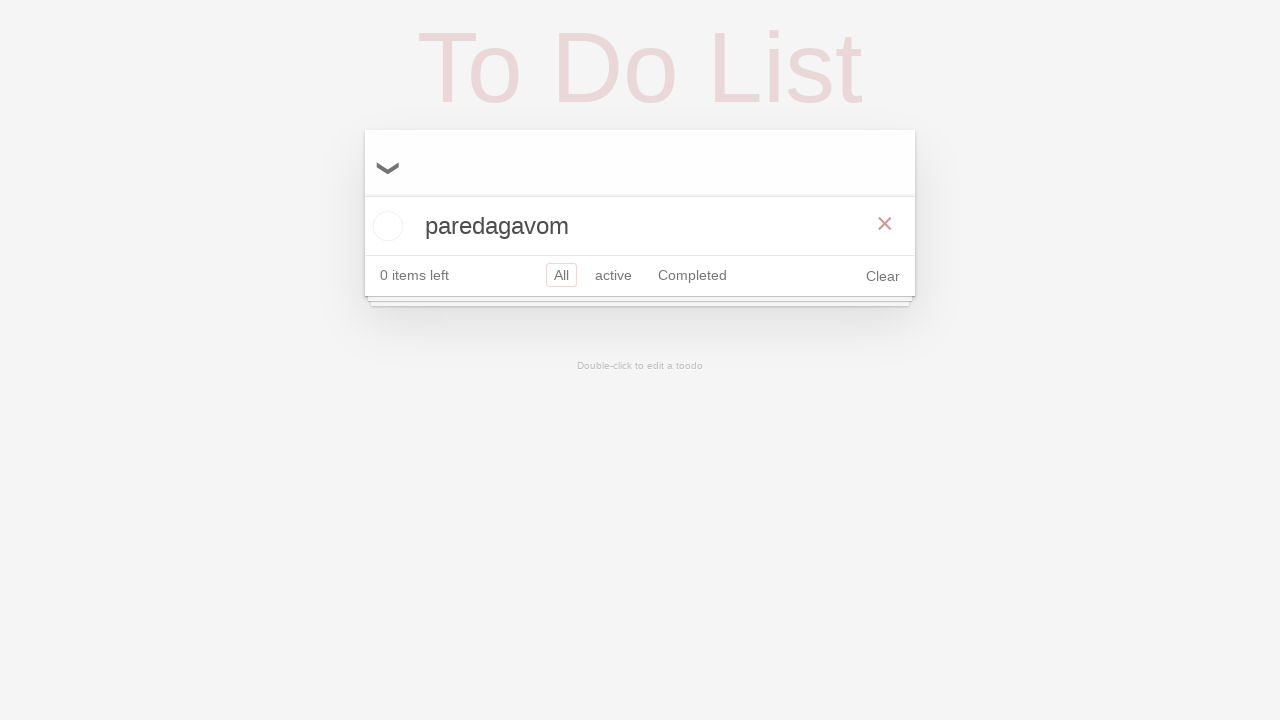

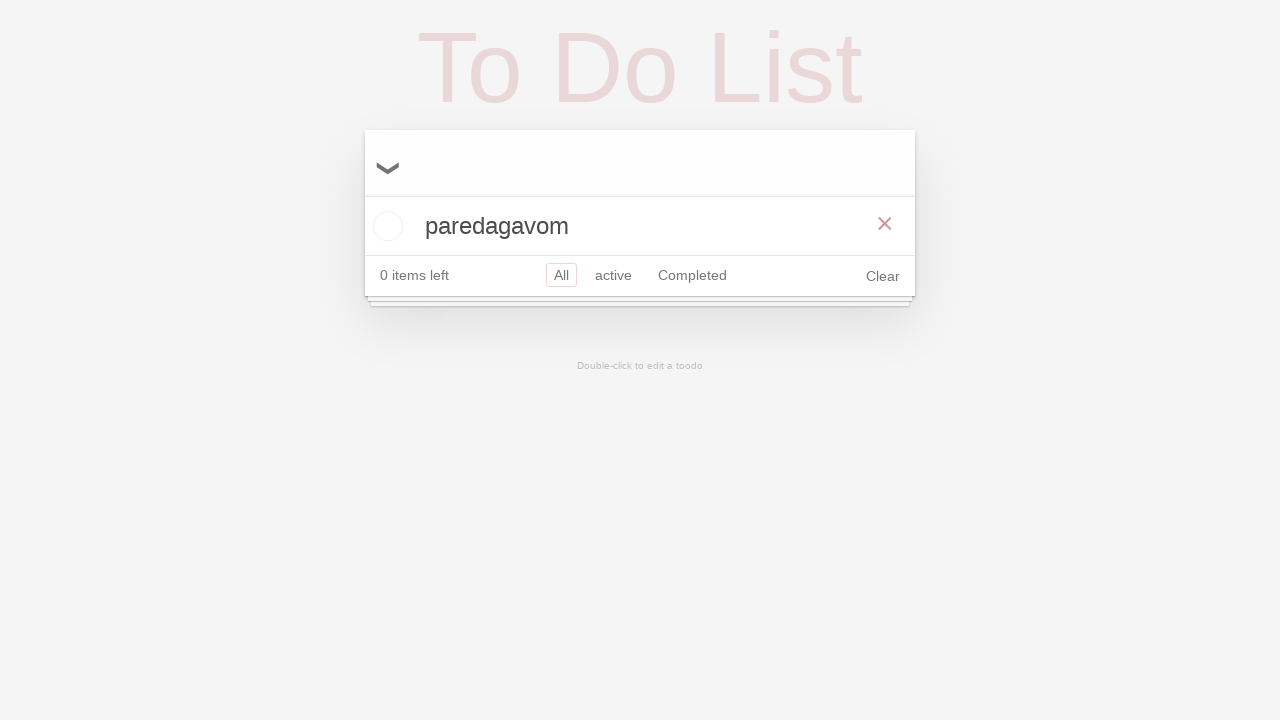